Tests JavaScript prompt alert functionality by clicking a button to trigger a prompt dialog, entering text into the prompt, accepting it, and verifying the result message is displayed.

Starting URL: https://training-support.net/webelements/alerts

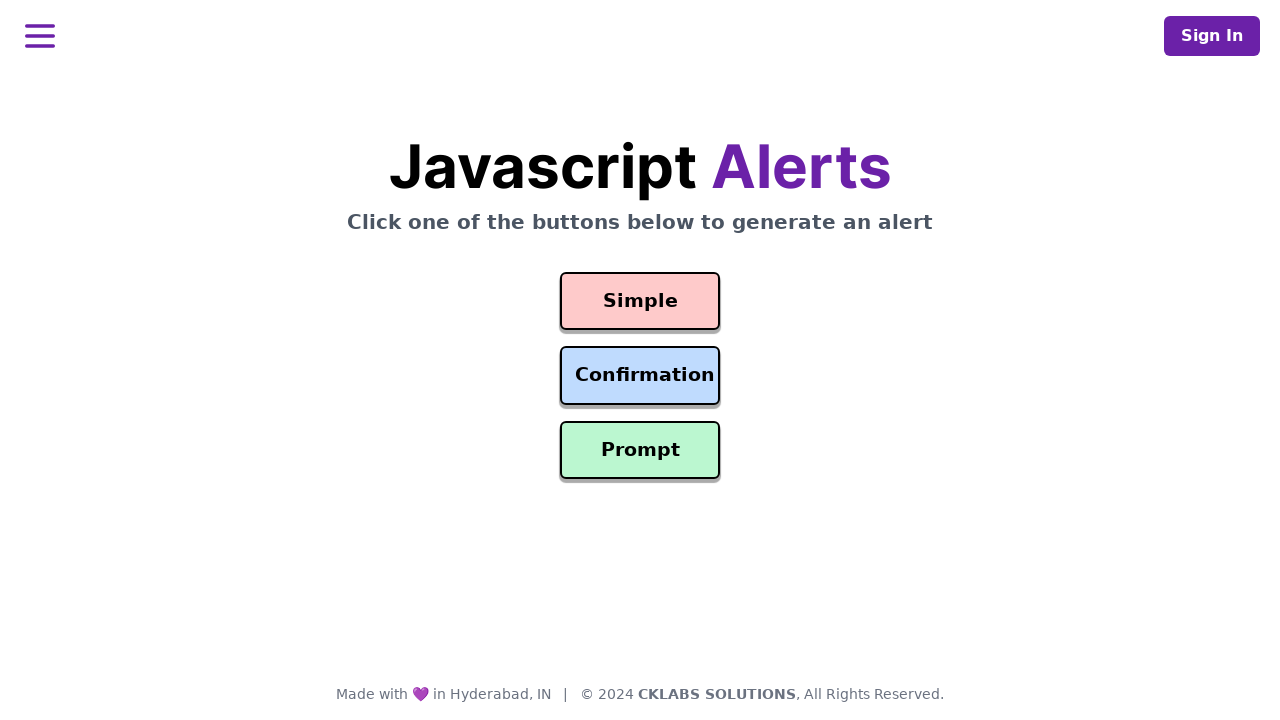

Set up dialog handler to accept prompt with 'Awesome!'
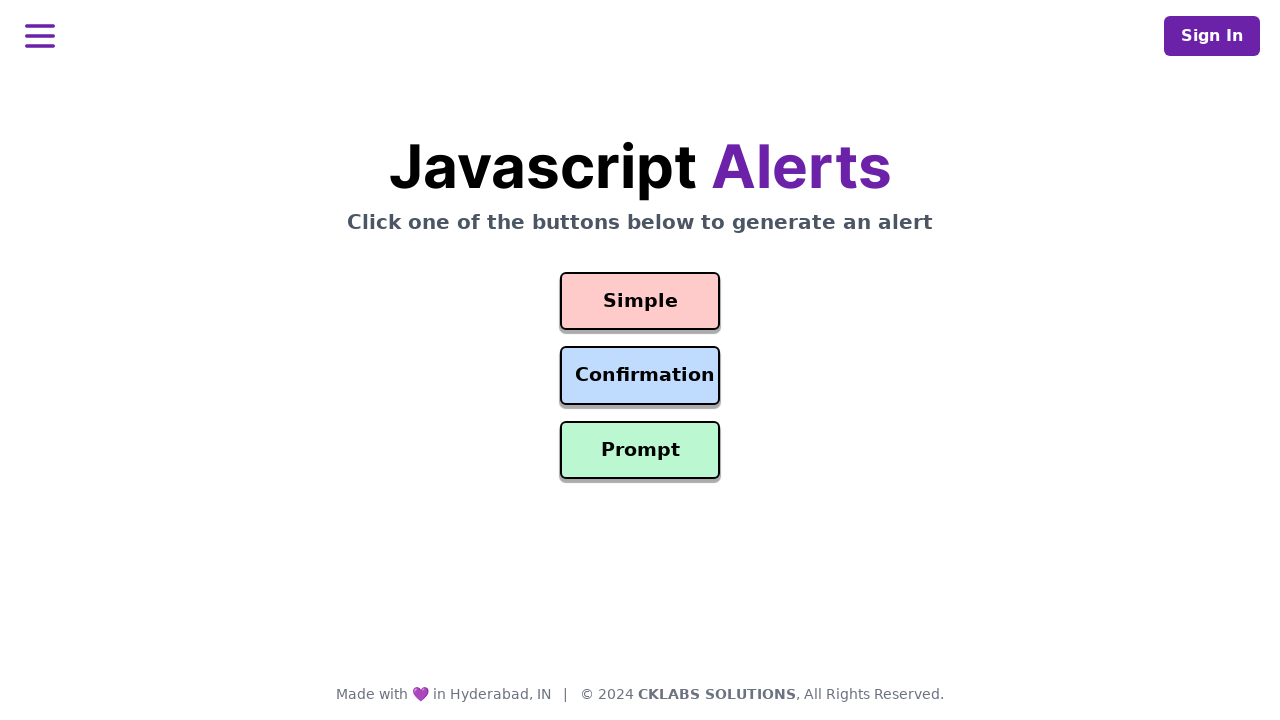

Clicked prompt button to trigger prompt dialog at (640, 450) on #prompt
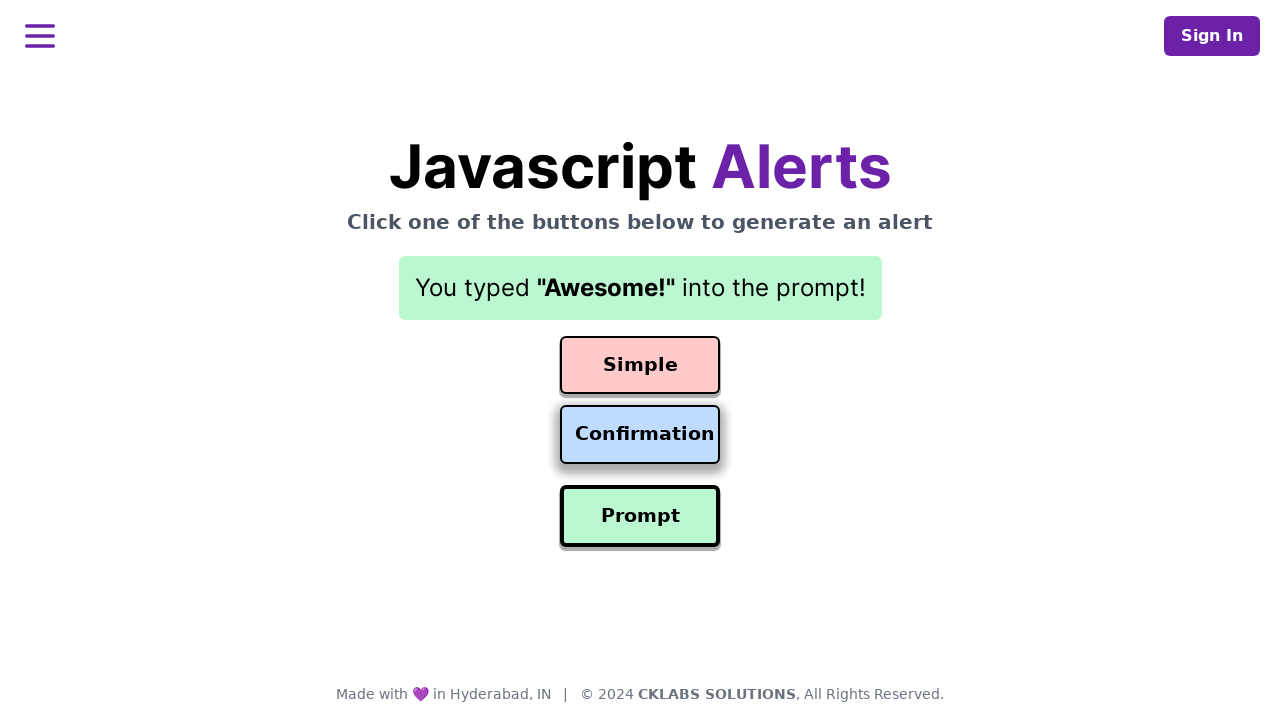

Result message displayed after accepting prompt
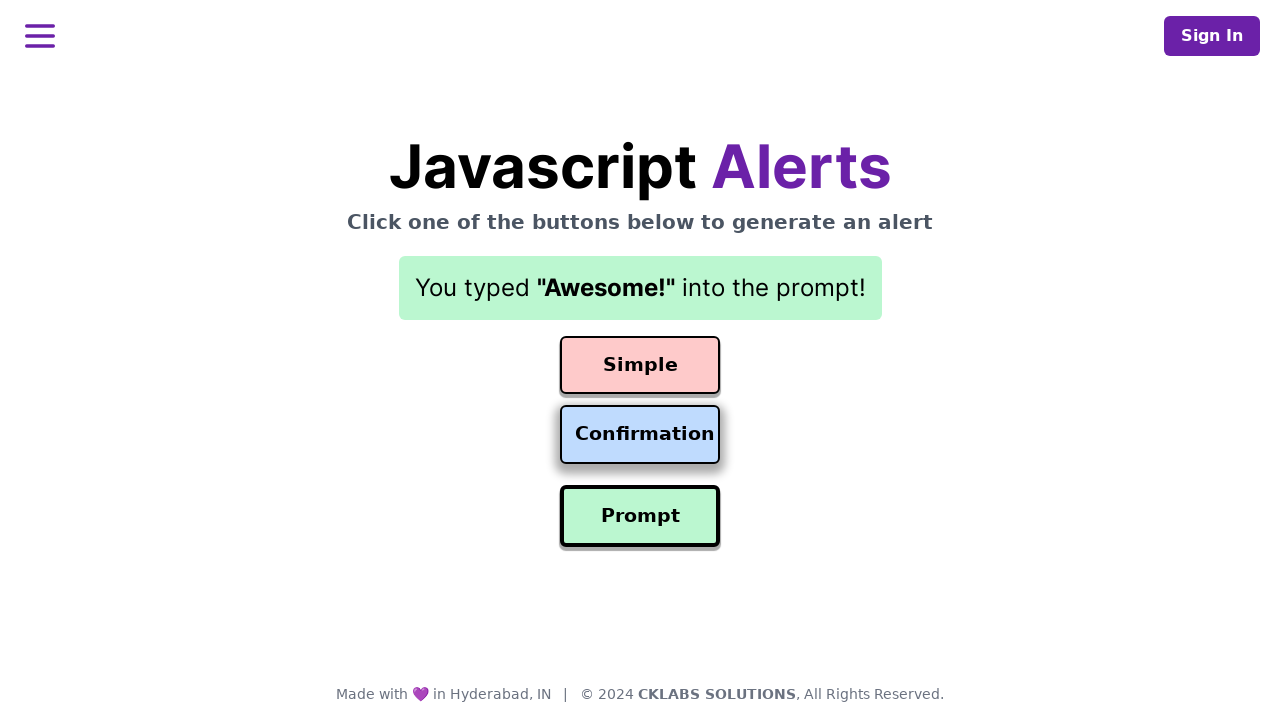

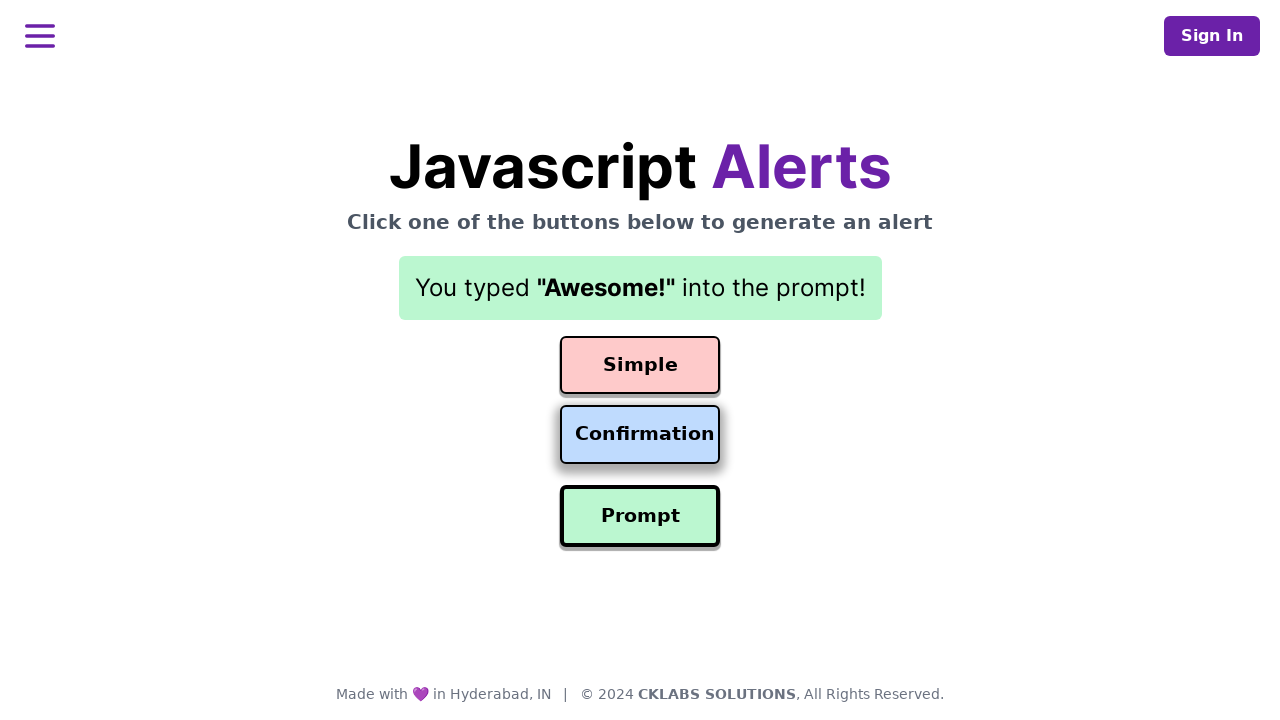